Tests dropdown selection functionality by selecting birth date (year, month, day) using different selection methods

Starting URL: https://testcenter.techproeducation.com/index.php?page=dropdown

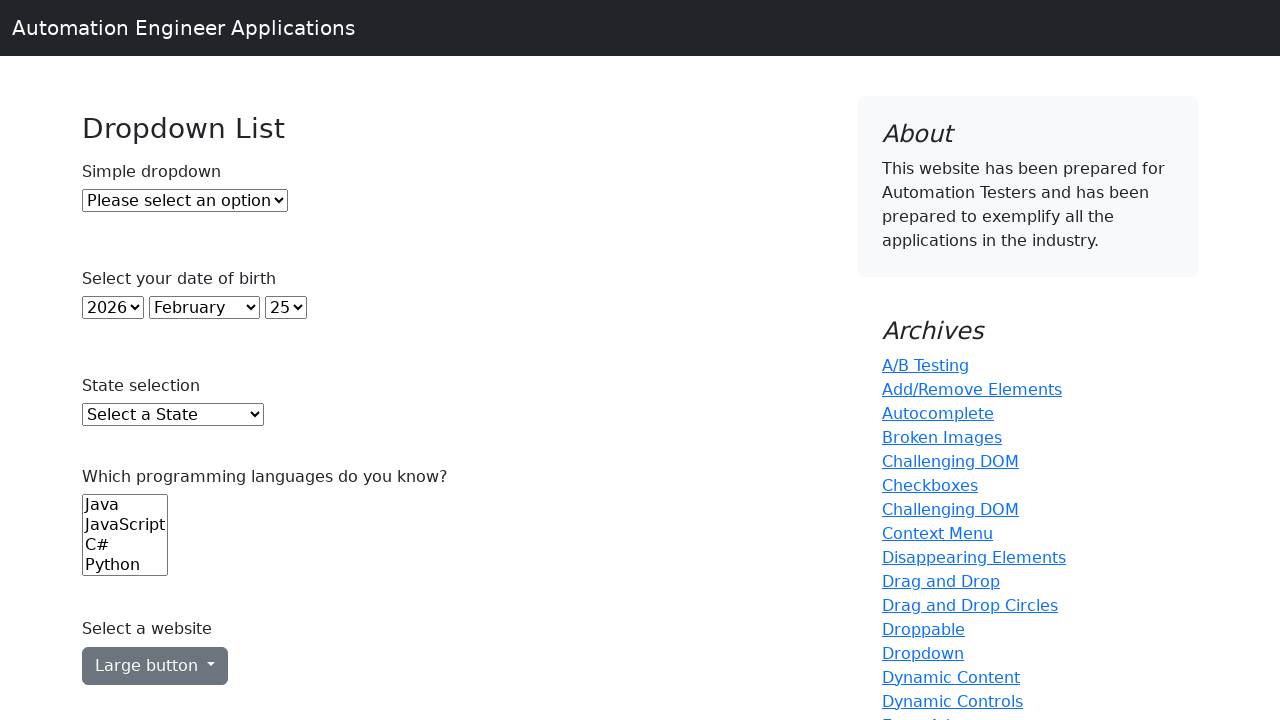

Selected year 2000 from year dropdown by index 22 on select#year
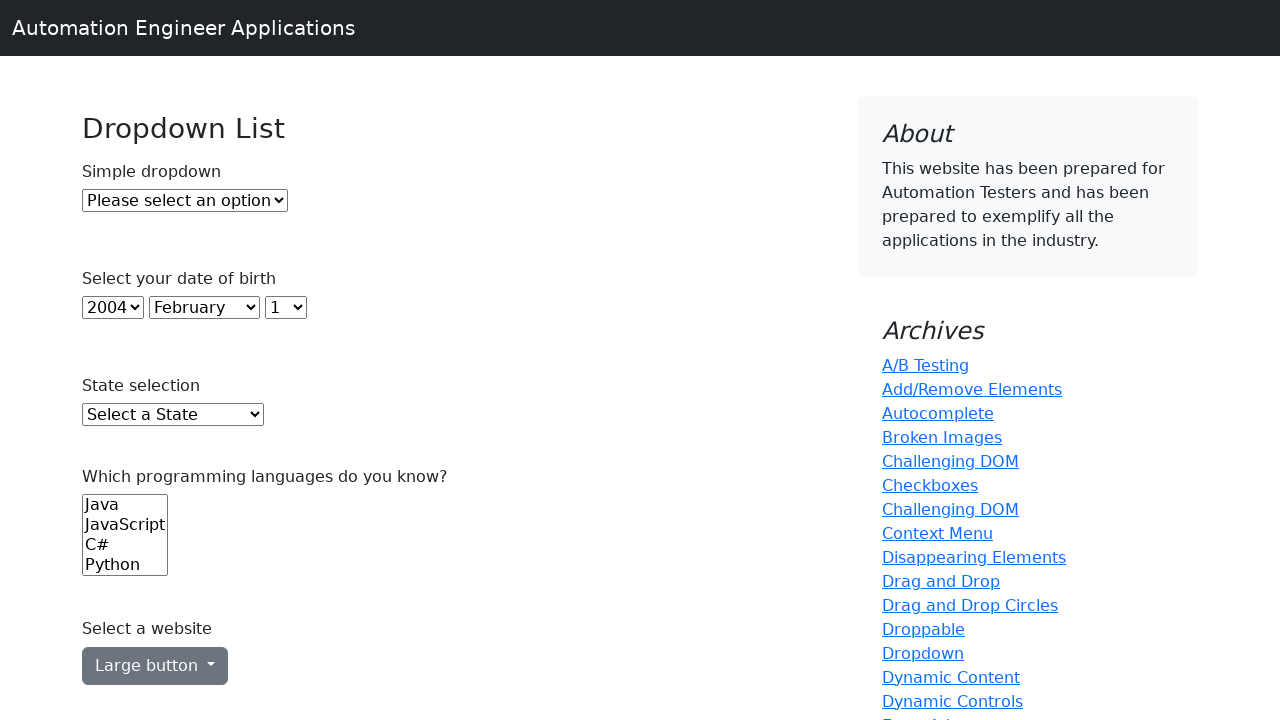

Selected January from month dropdown by value '0' on select#month
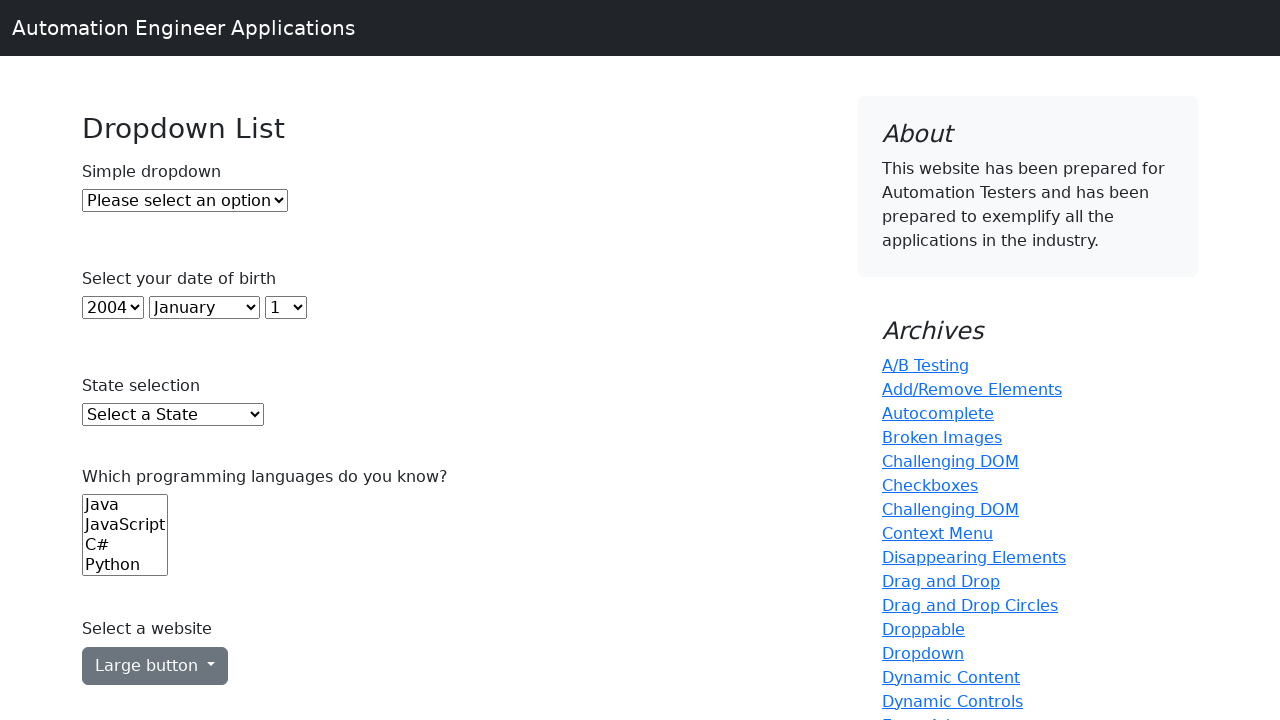

Selected day 10 from day dropdown by label on select#day
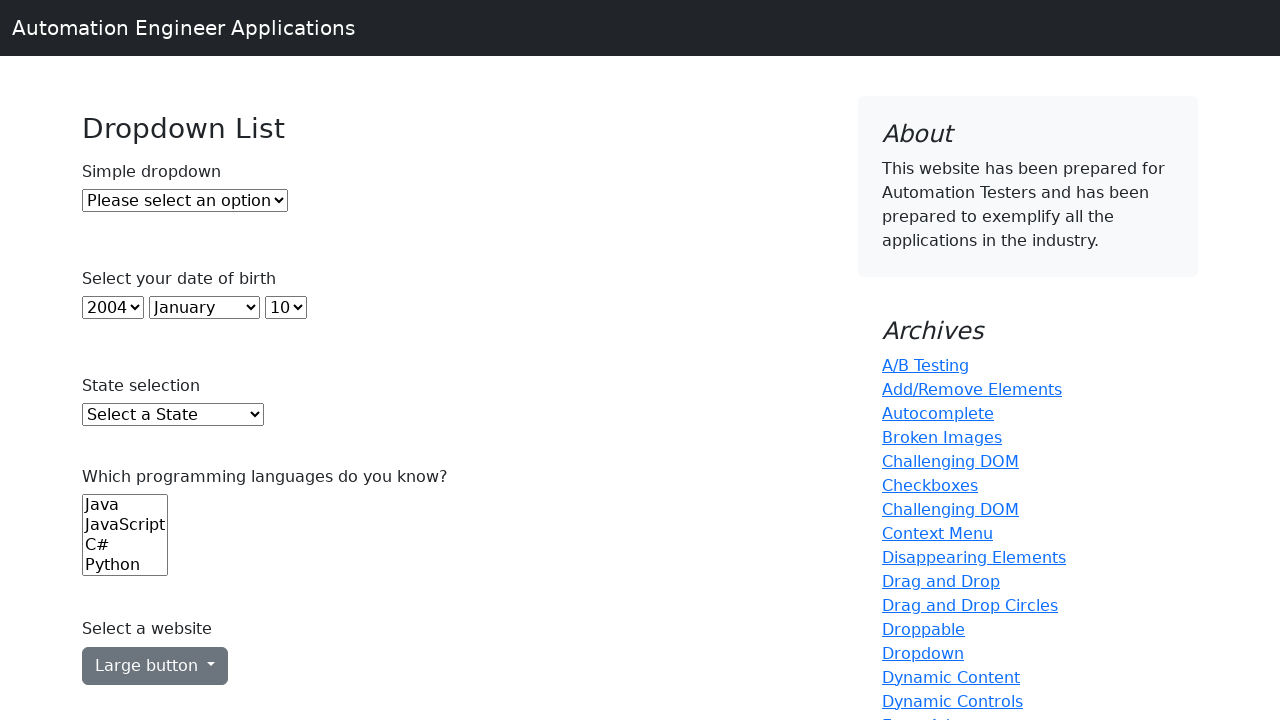

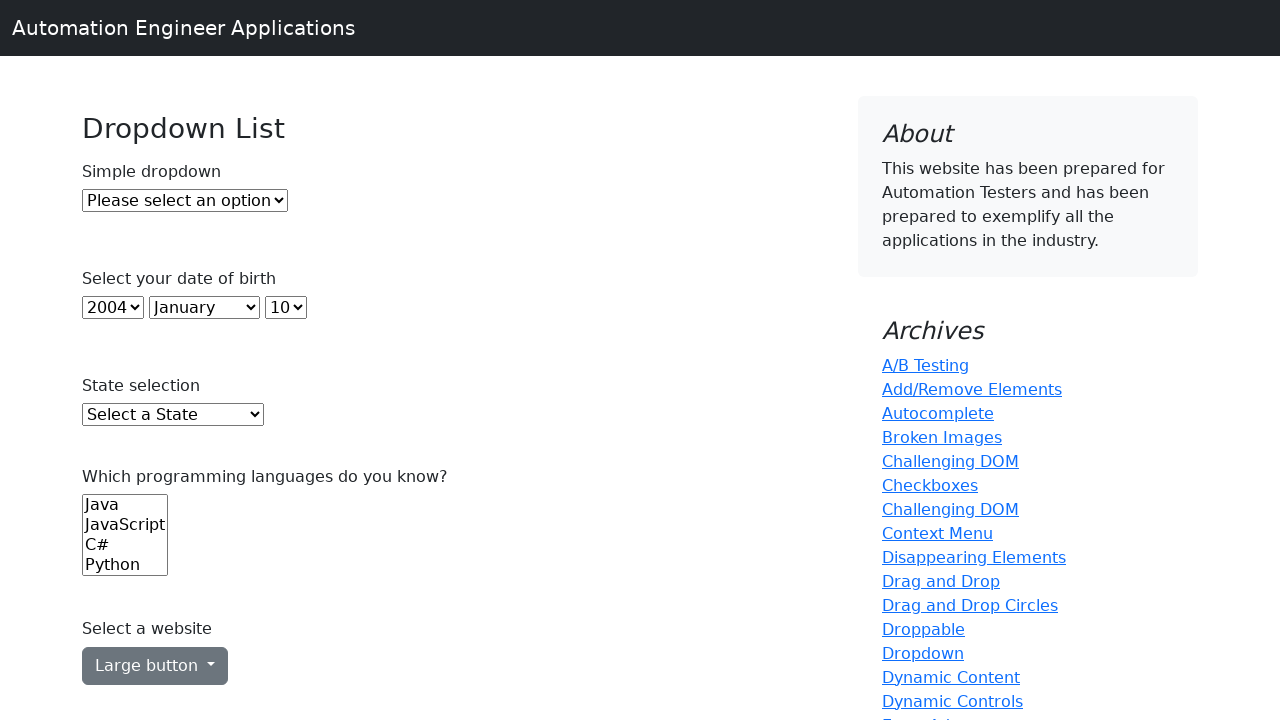